Tests clicking the "All matches" button on a football statistics page to display all match data

Starting URL: https://www.adamchoi.co.uk/overs/detailed

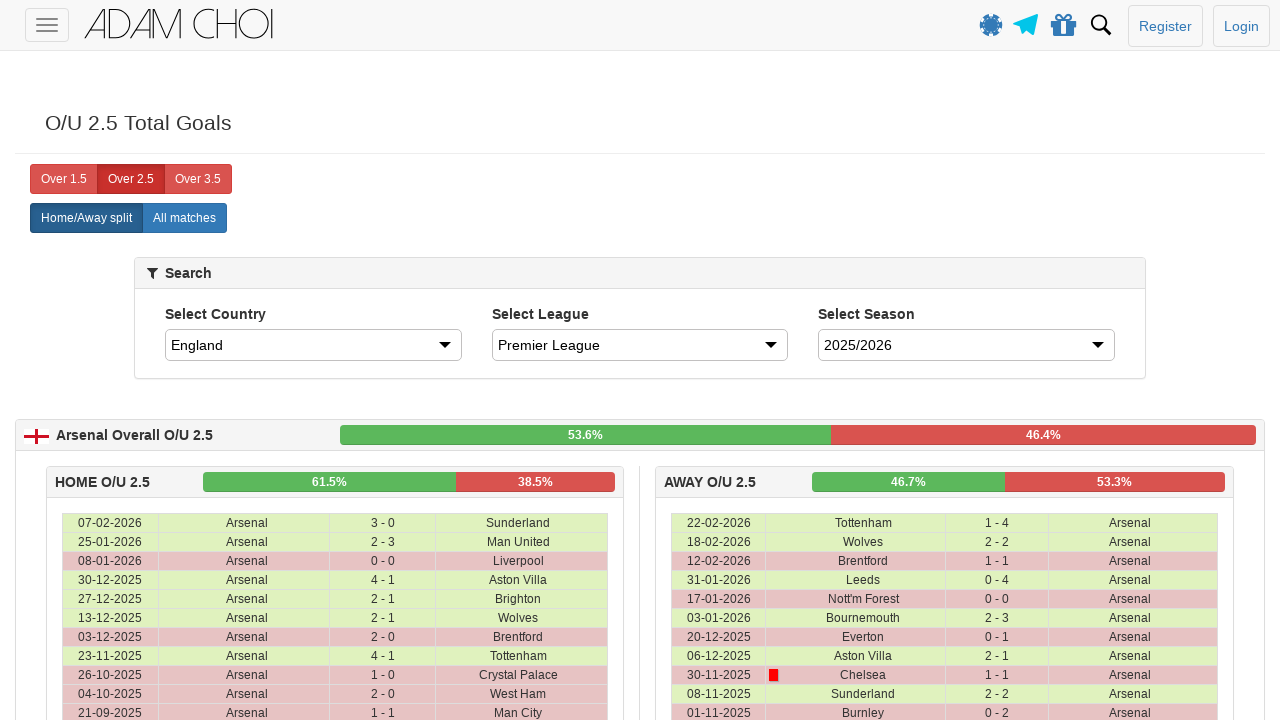

Clicked the 'All matches' button to display all match data at (184, 218) on xpath=//label[@analytics-event="All matches"]
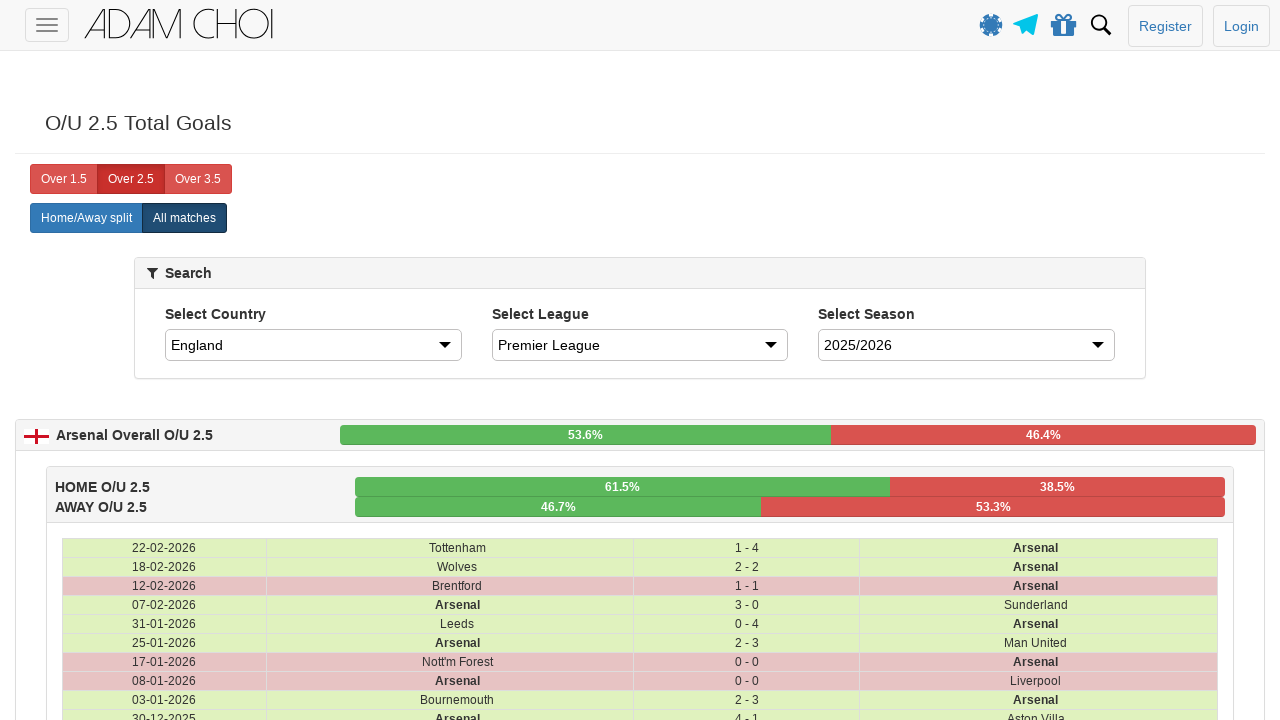

Match data table loaded successfully
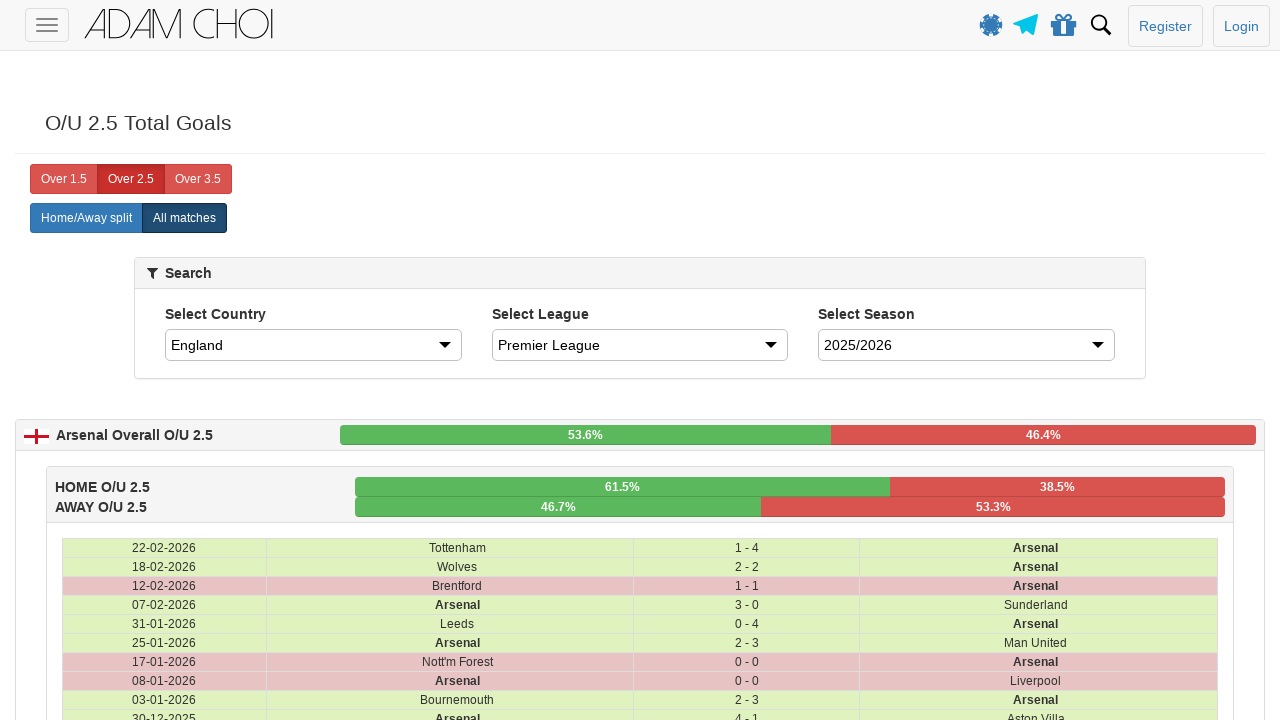

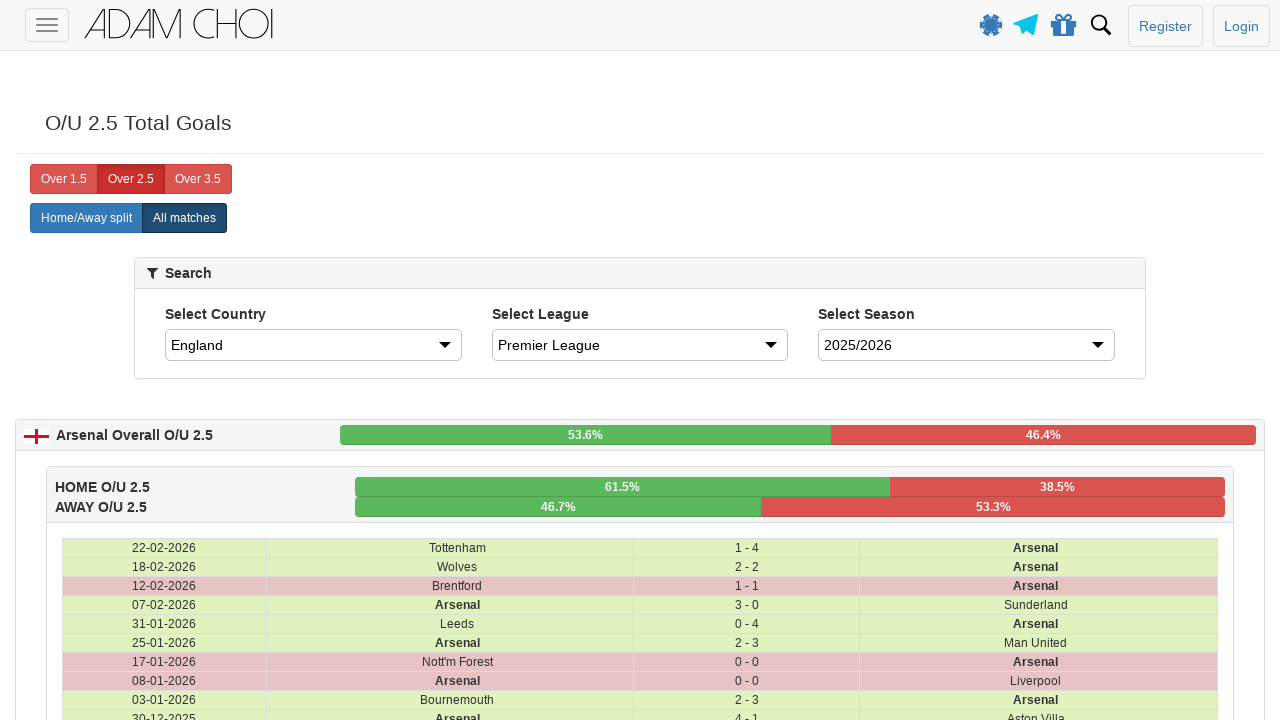